Tests pre-loading an opt-out cookie before visiting the A/B test page by first navigating to the main page, adding the cookie, then navigating to the test page.

Starting URL: http://the-internet.herokuapp.com

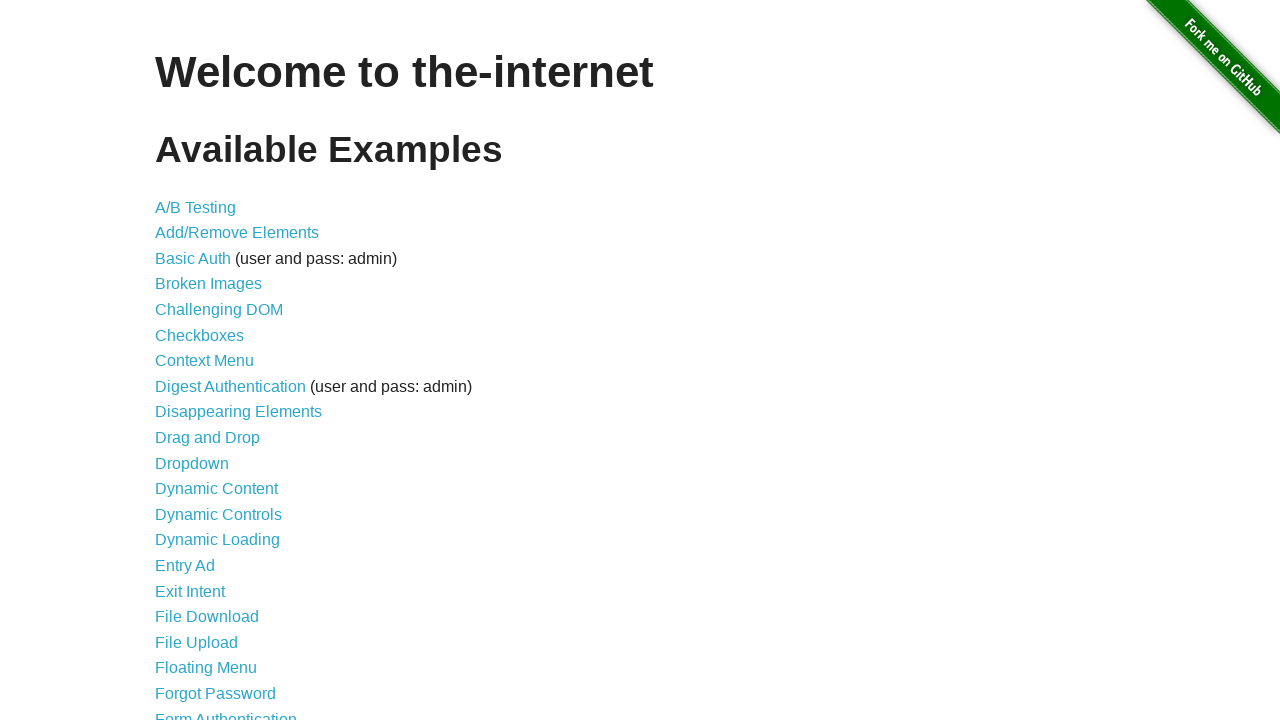

Added optimizelyOptOut cookie to prevent A/B test assignment
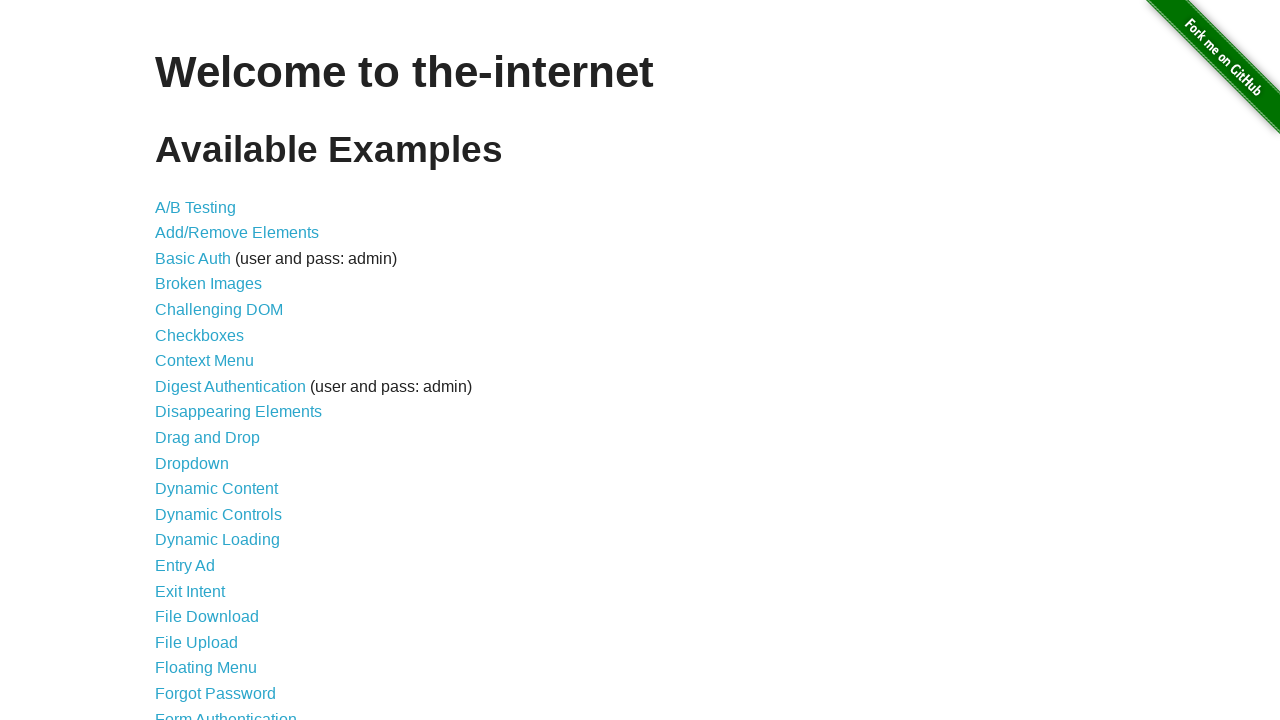

Navigated to A/B test page
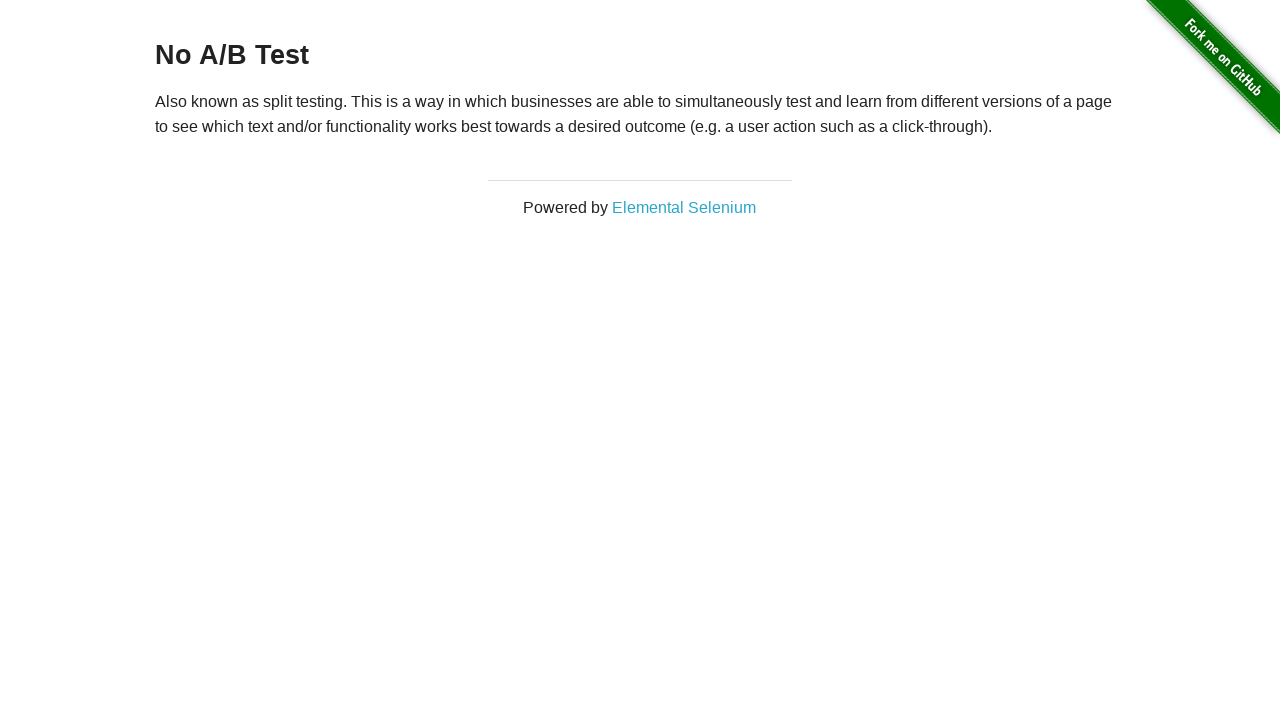

A/B test page loaded and heading element is visible
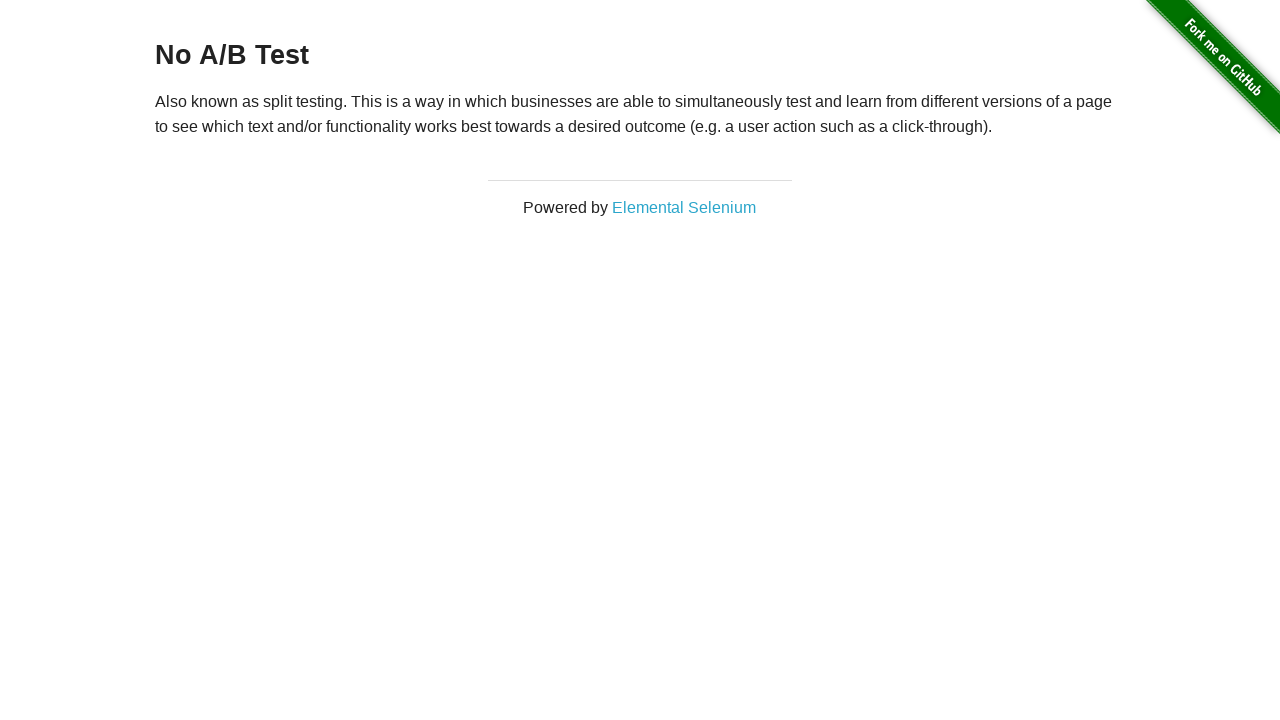

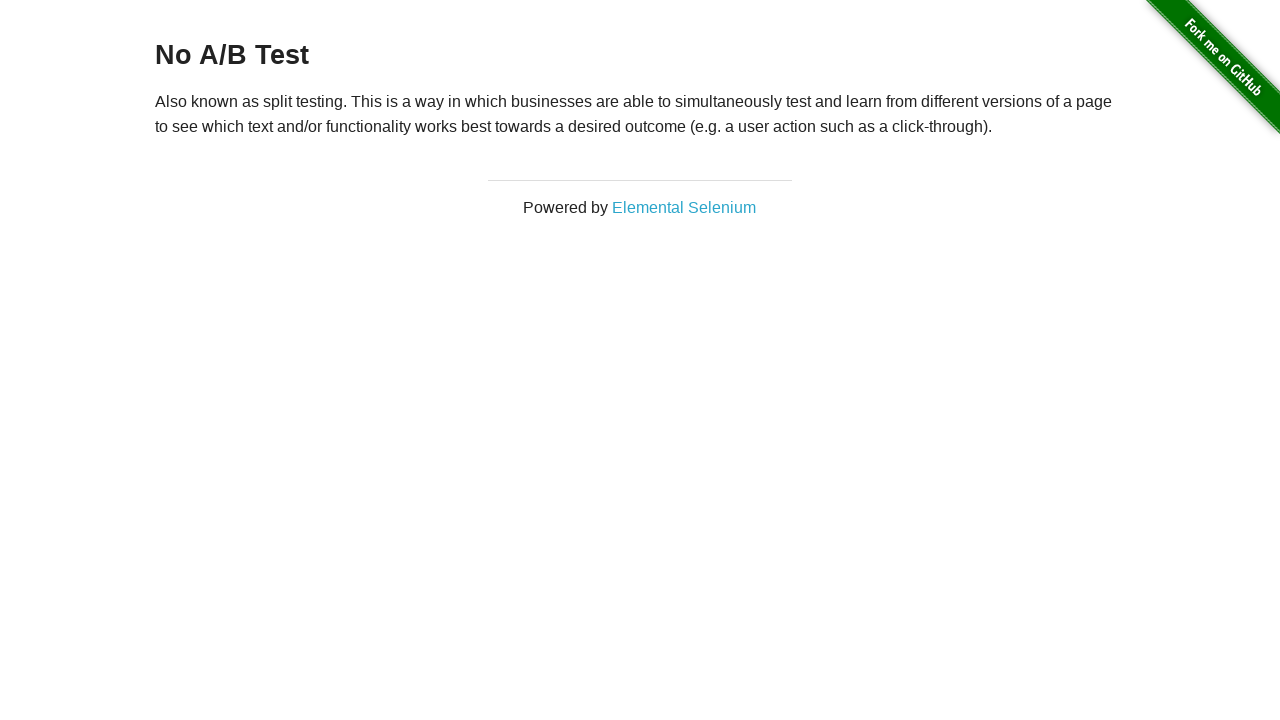